Tests clicking a button with a dynamic ID on the UI Testing Playground site to verify handling of elements with changing identifiers

Starting URL: http://uitestingplayground.com/dynamicid

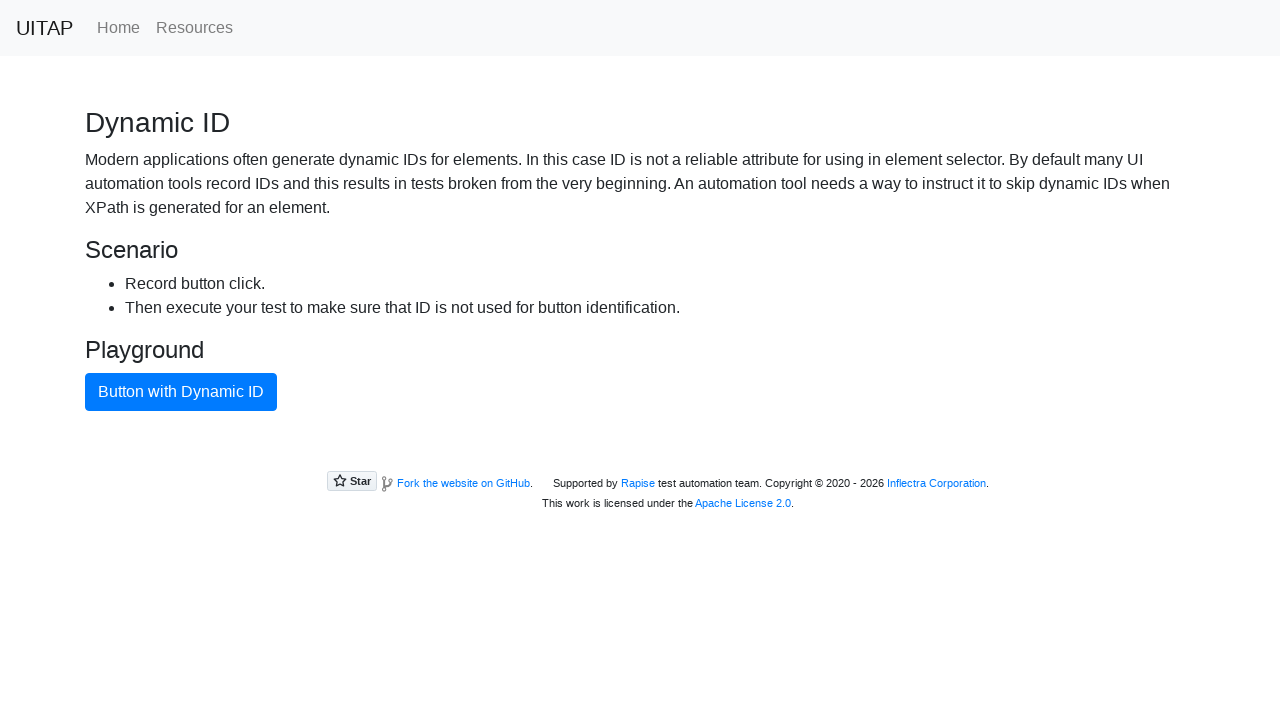

Navigated to UI Testing Playground dynamic ID test page
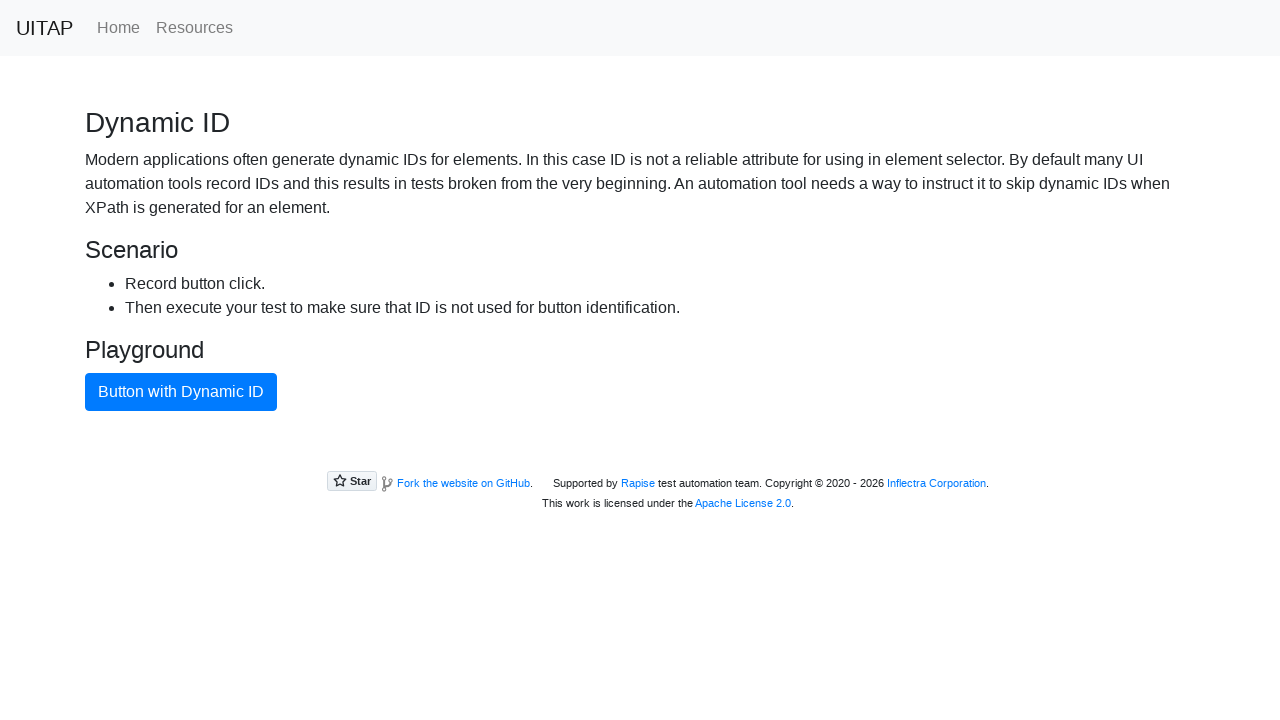

Clicked the primary button with dynamic ID at (181, 392) on .btn.btn-primary
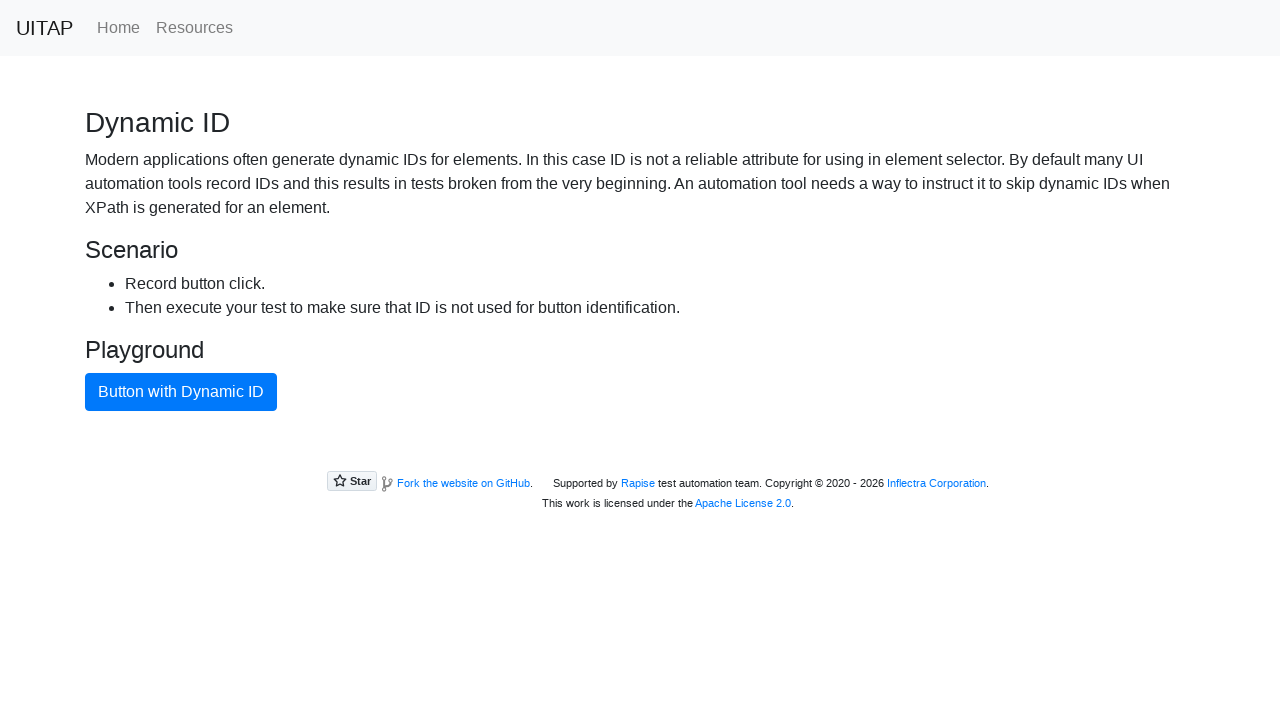

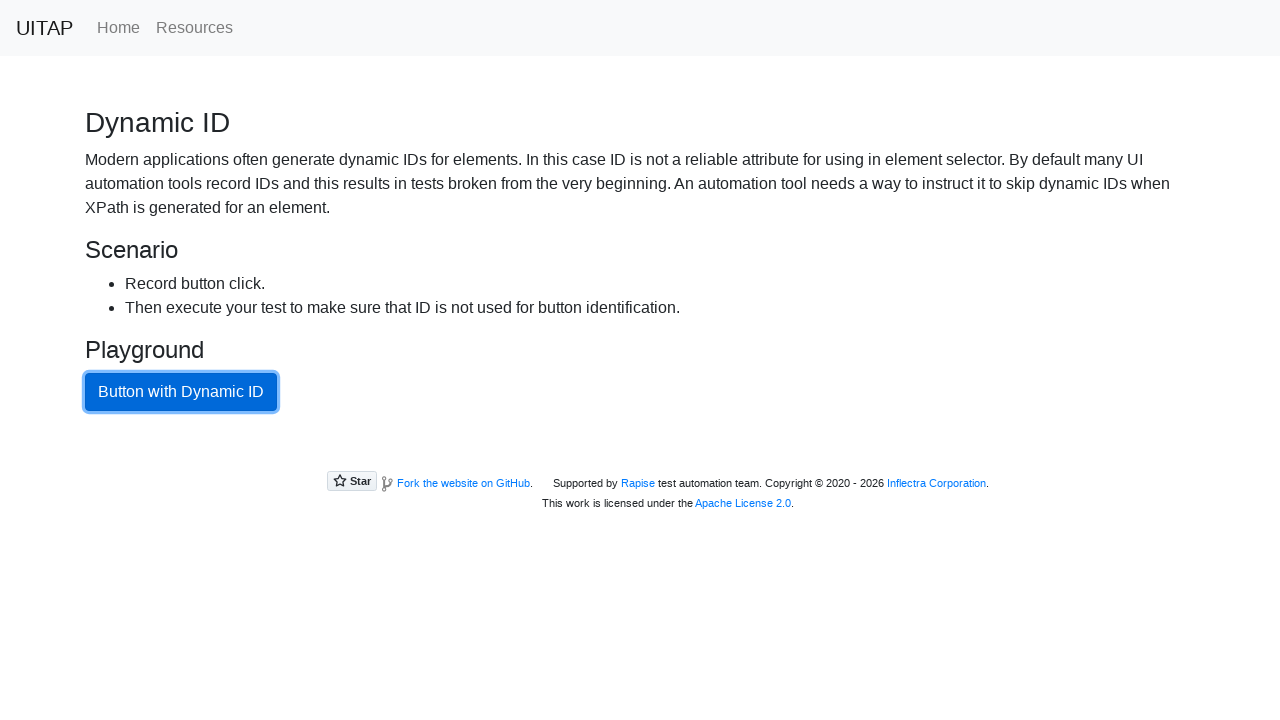